Tests finding elements by tag name and verifying the count of select elements on the page

Starting URL: https://demo.nopcommerce.com/register?returnUrl=%2F

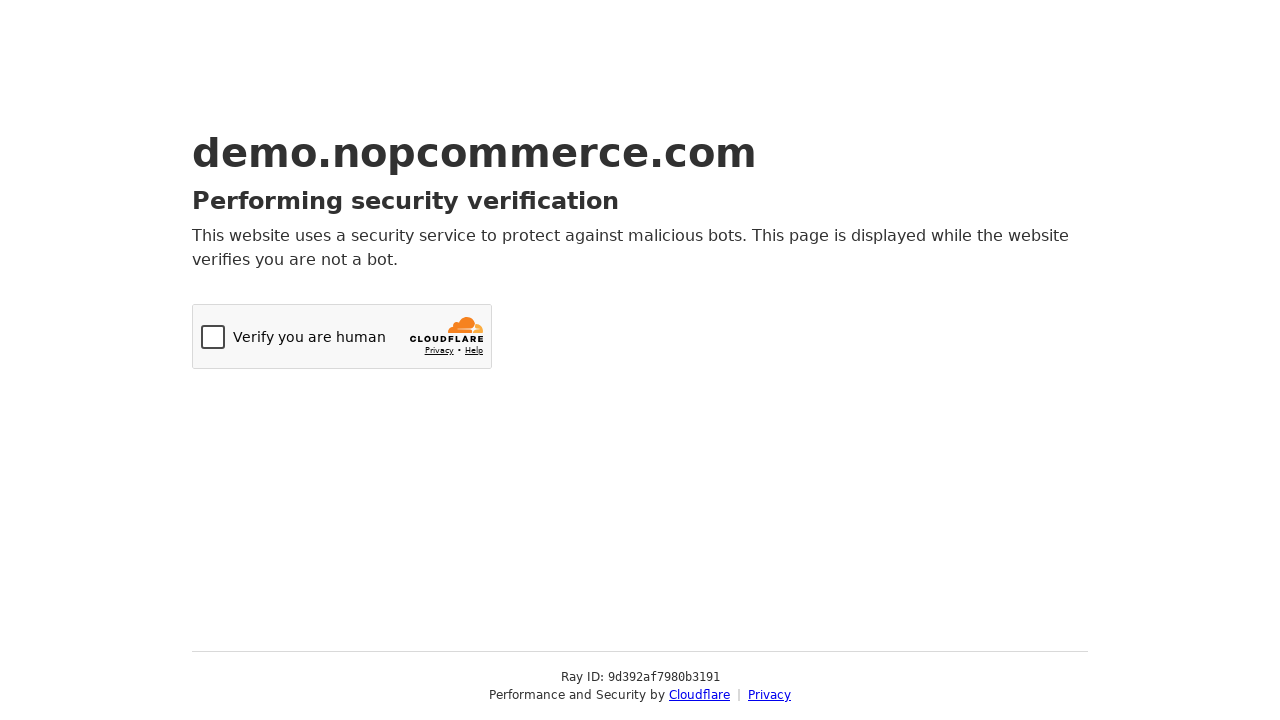

Navigated to nopcommerce registration page
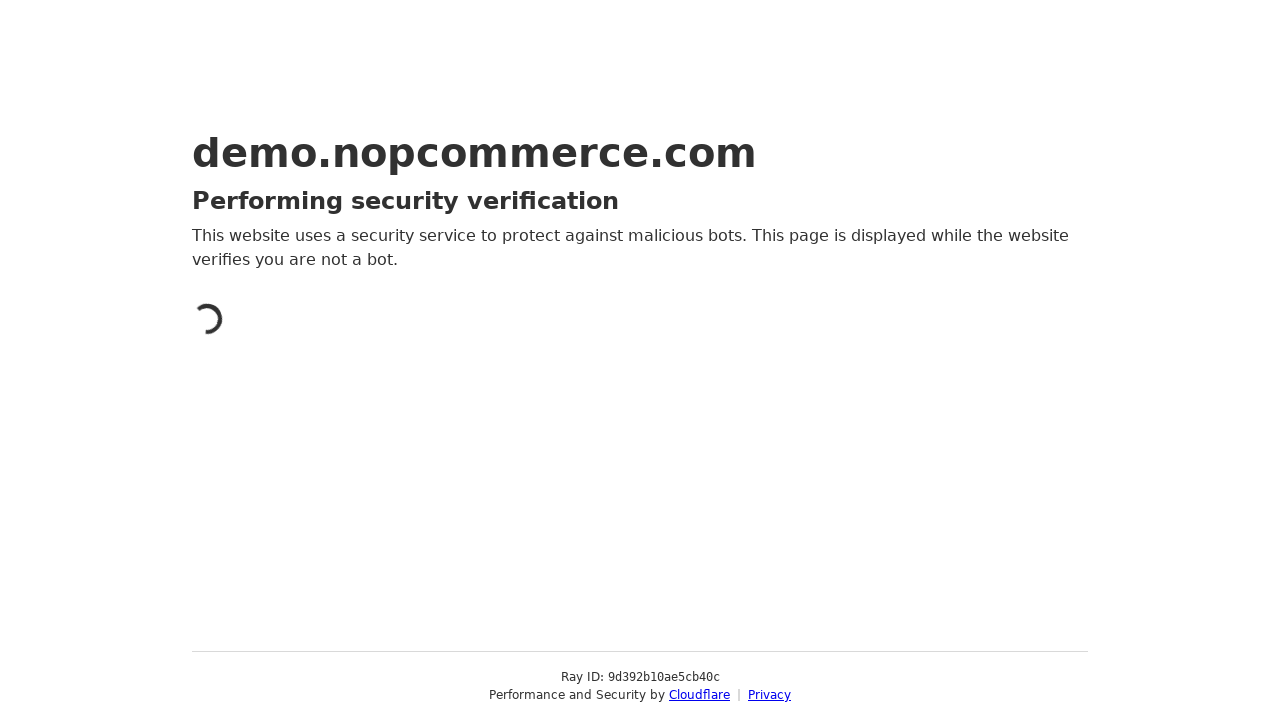

Found 0 select elements on the page
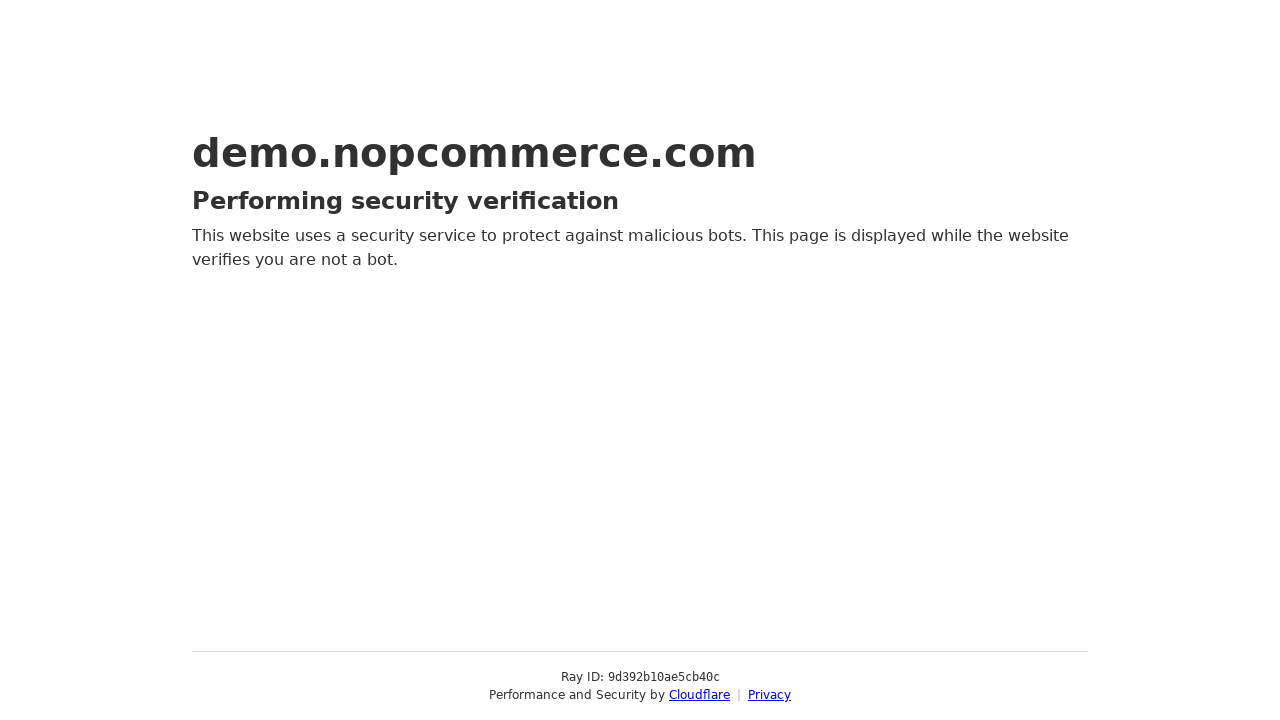

Printed select element count to console: 0
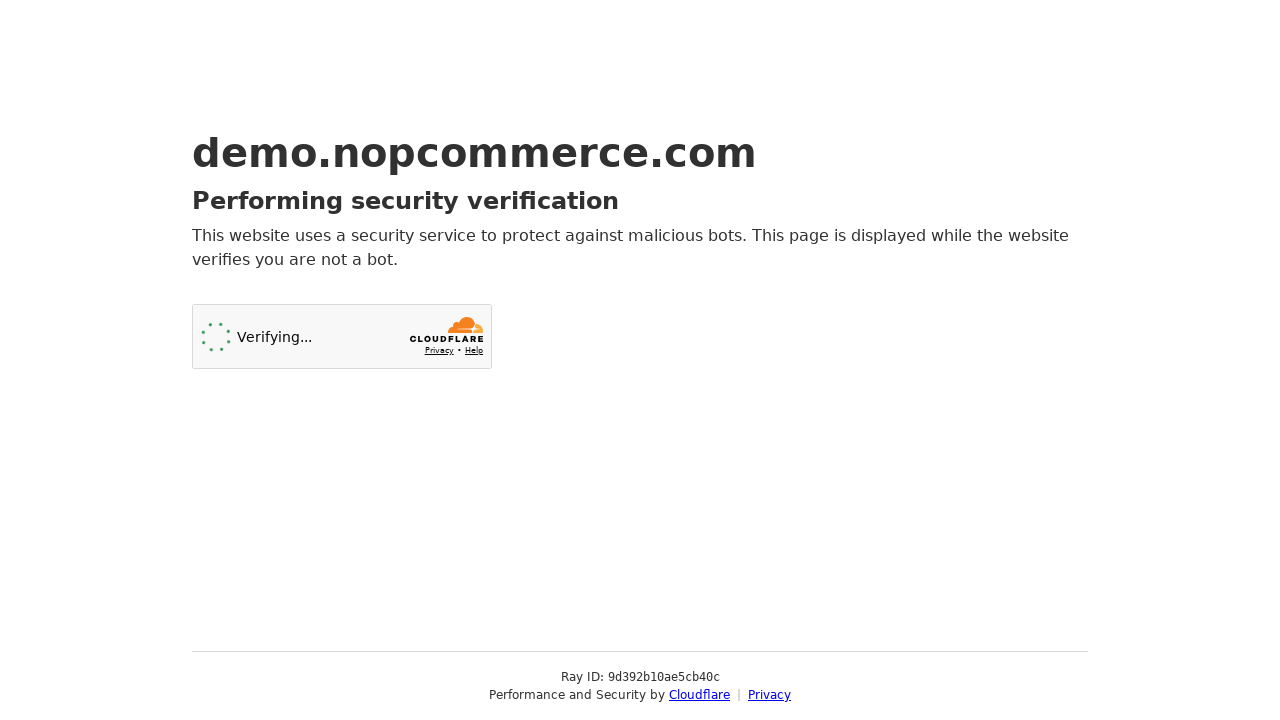

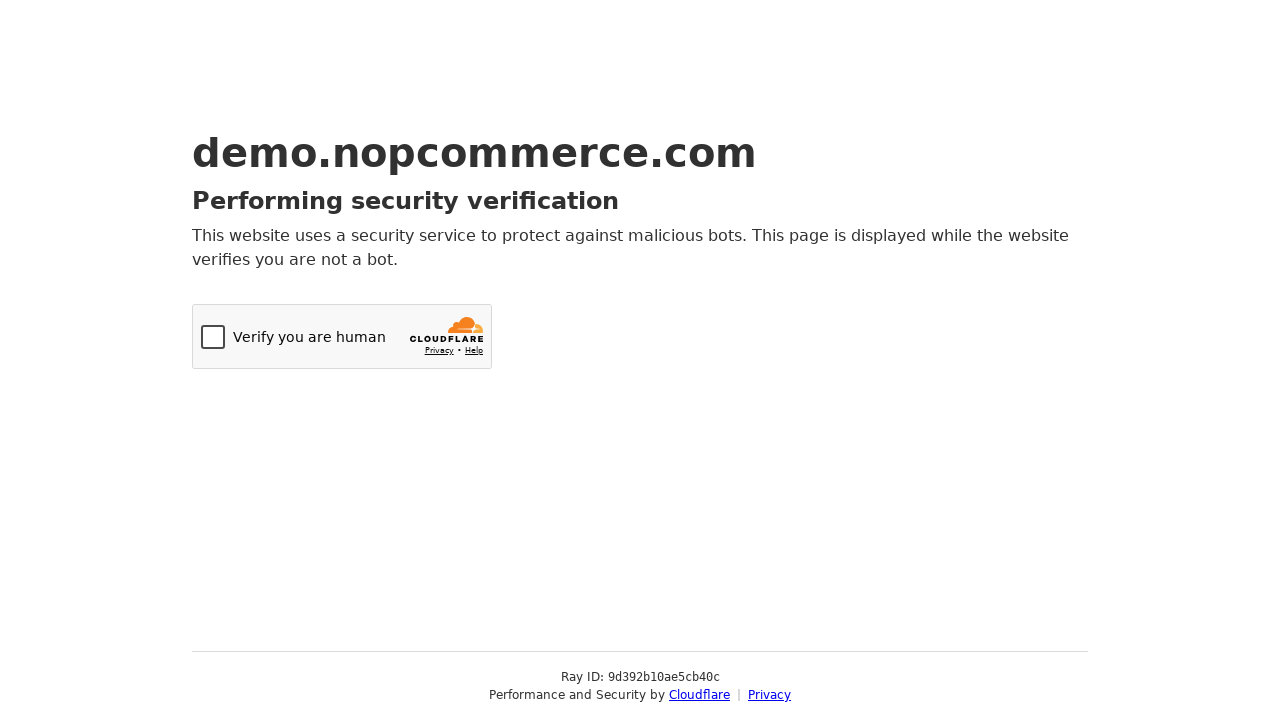